Tests file upload functionality by selecting a file via the file input and clicking the upload button, then verifying the file appears in the uploaded files list.

Starting URL: https://the-internet.herokuapp.com/upload

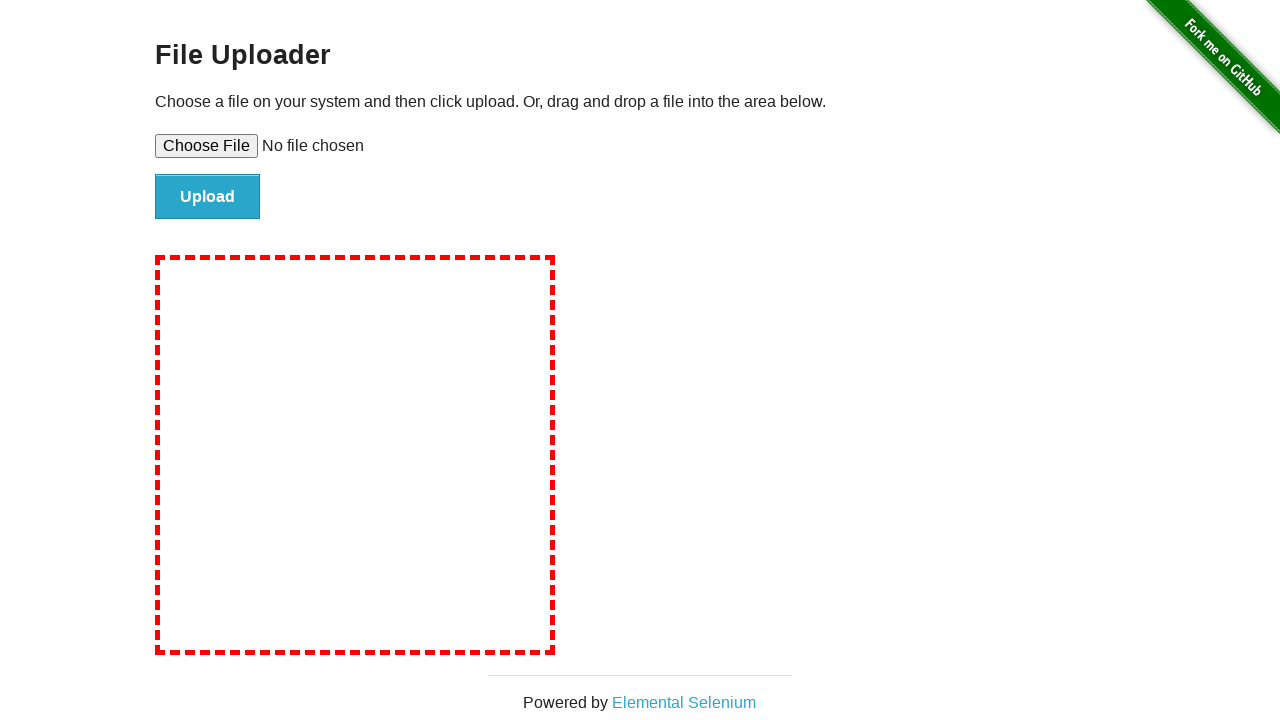

Created temporary test file for upload
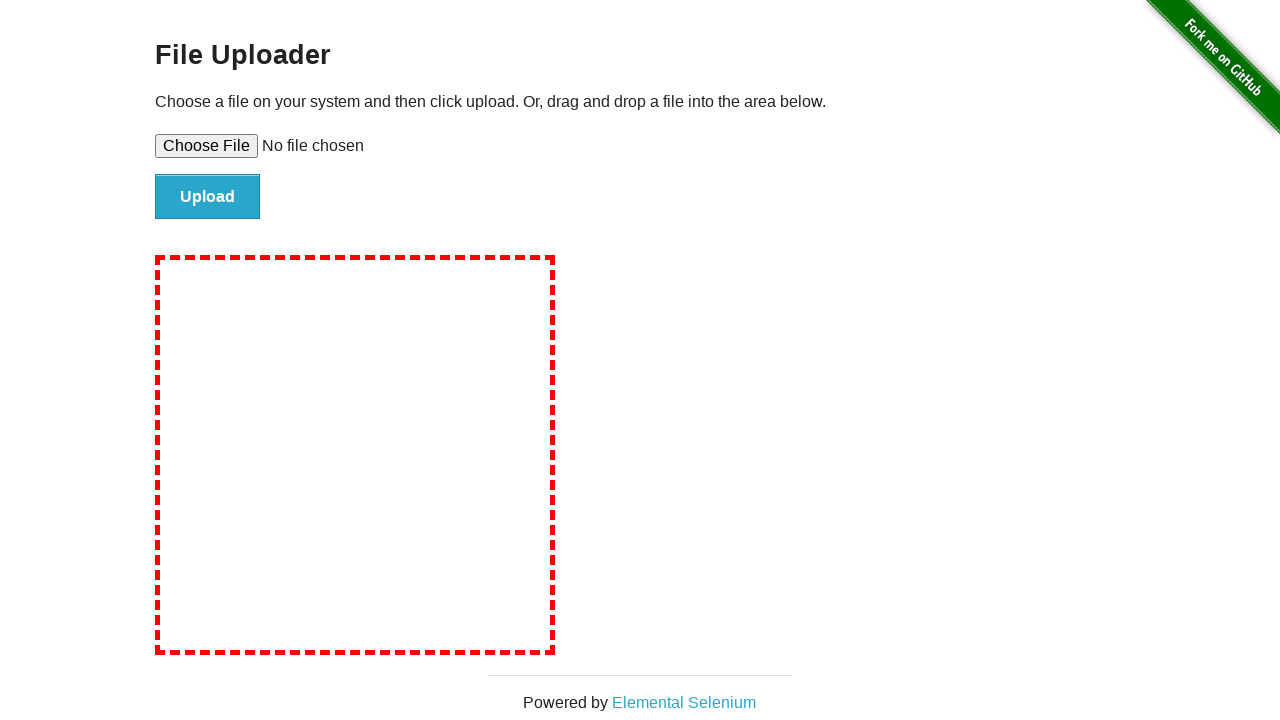

Selected test file via file input
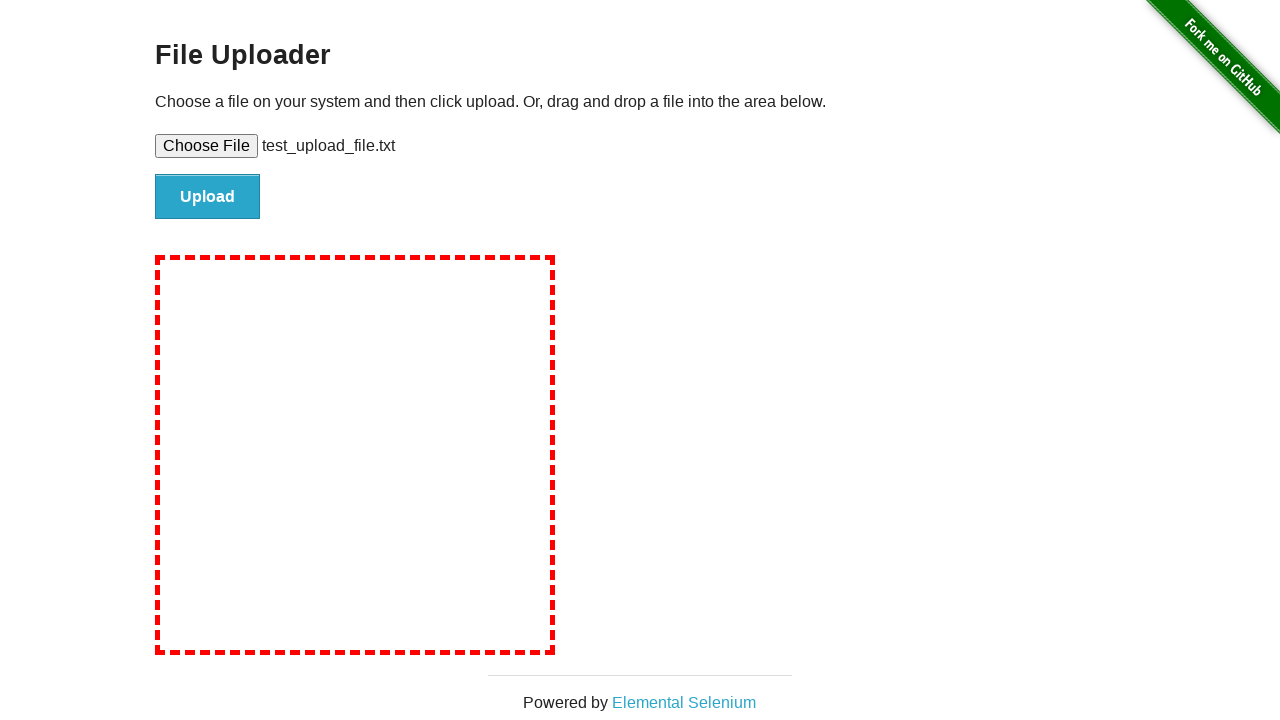

Clicked upload/submit button at (208, 197) on #file-submit
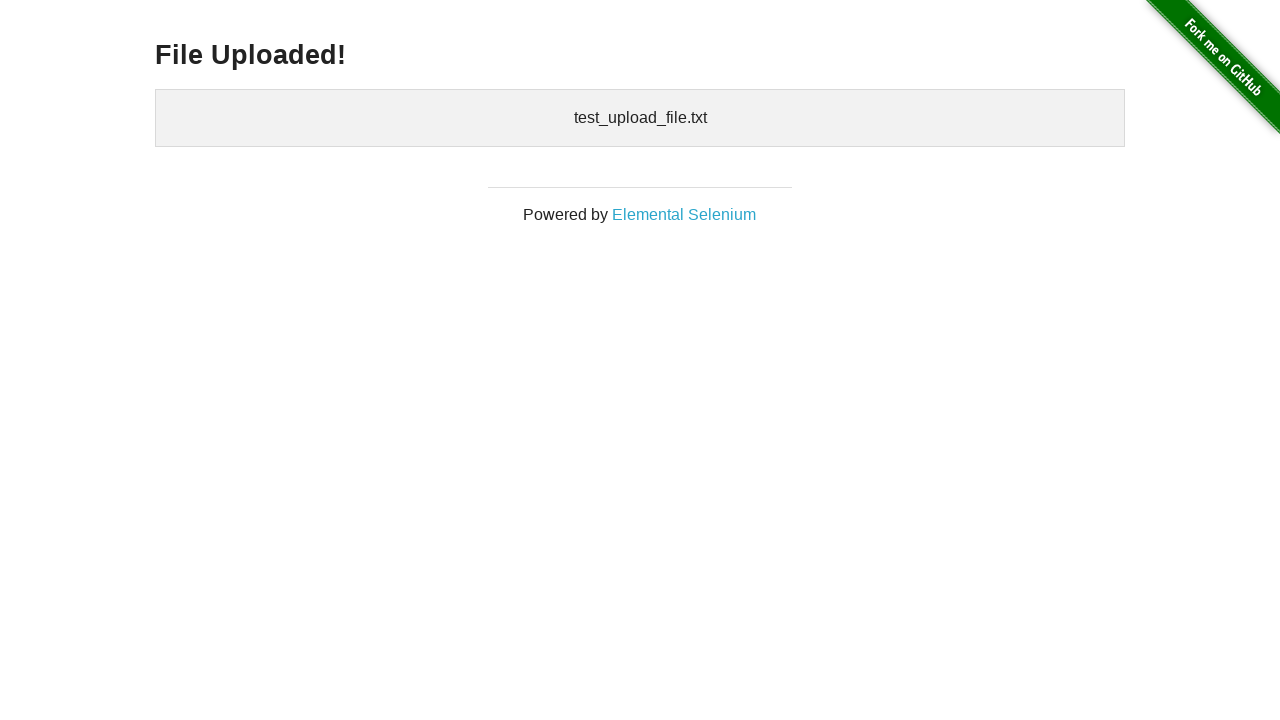

Uploaded files confirmation appeared
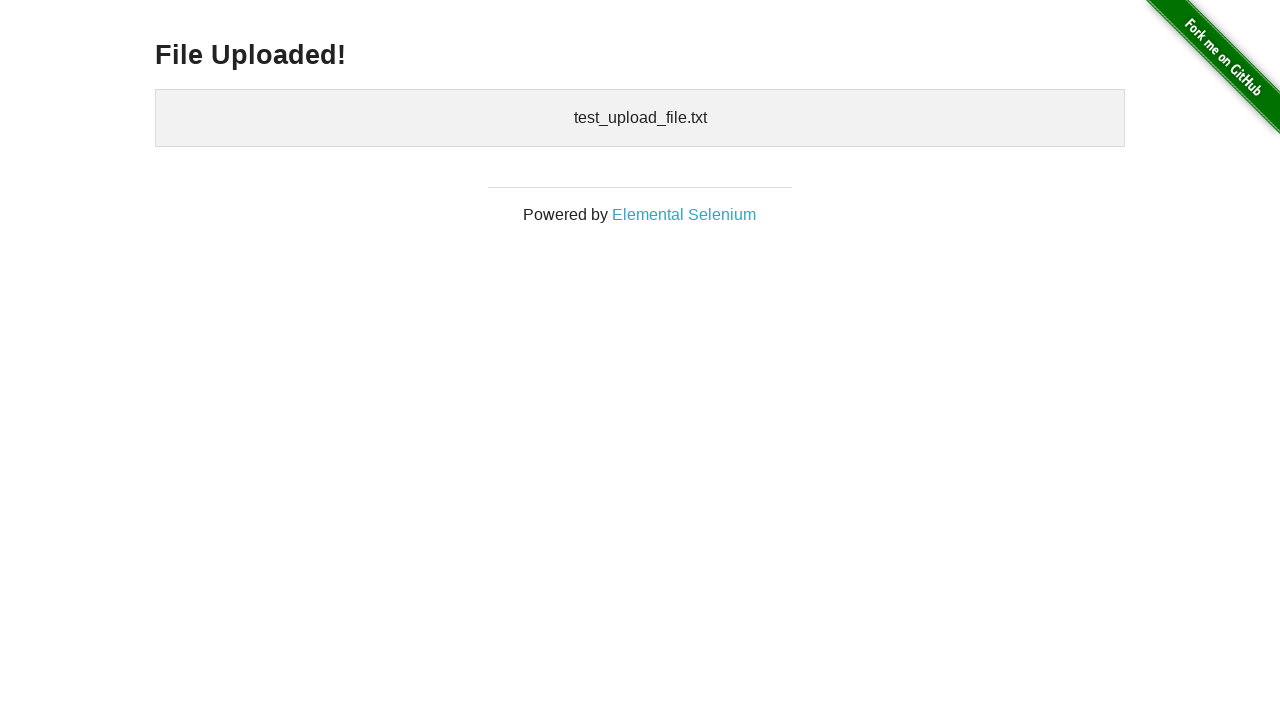

Removed temporary test file
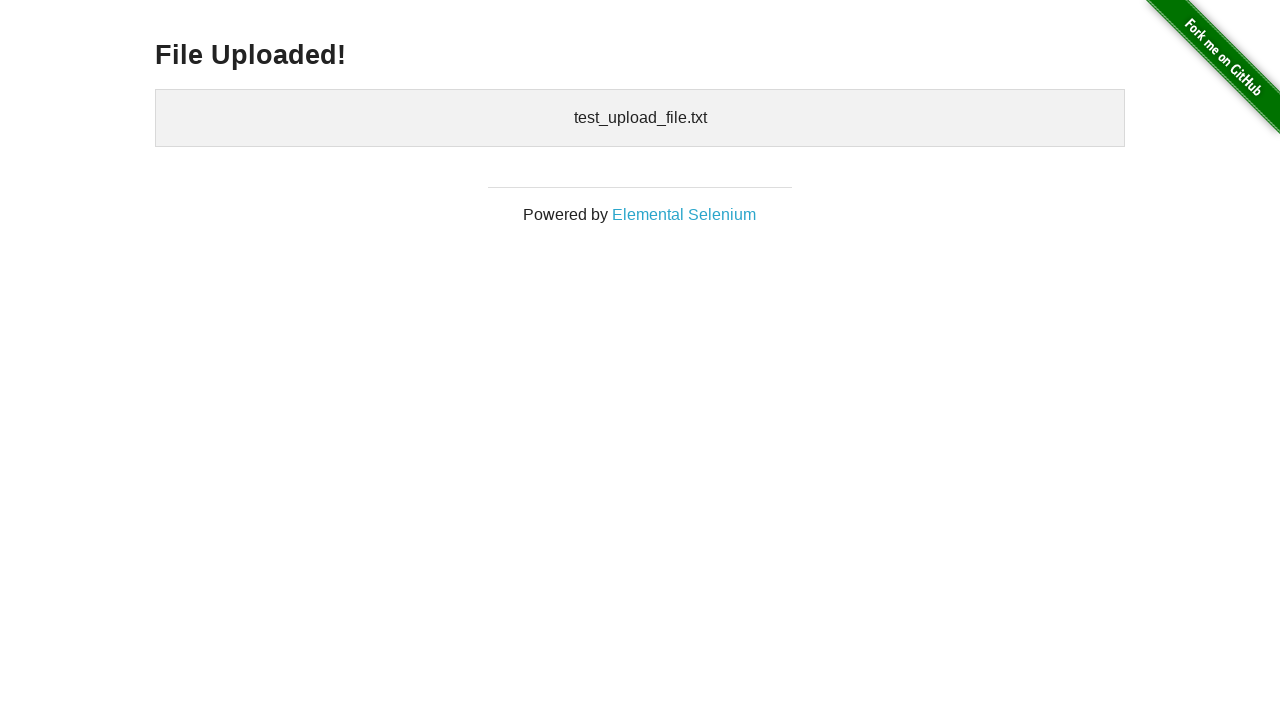

Removed temporary directory
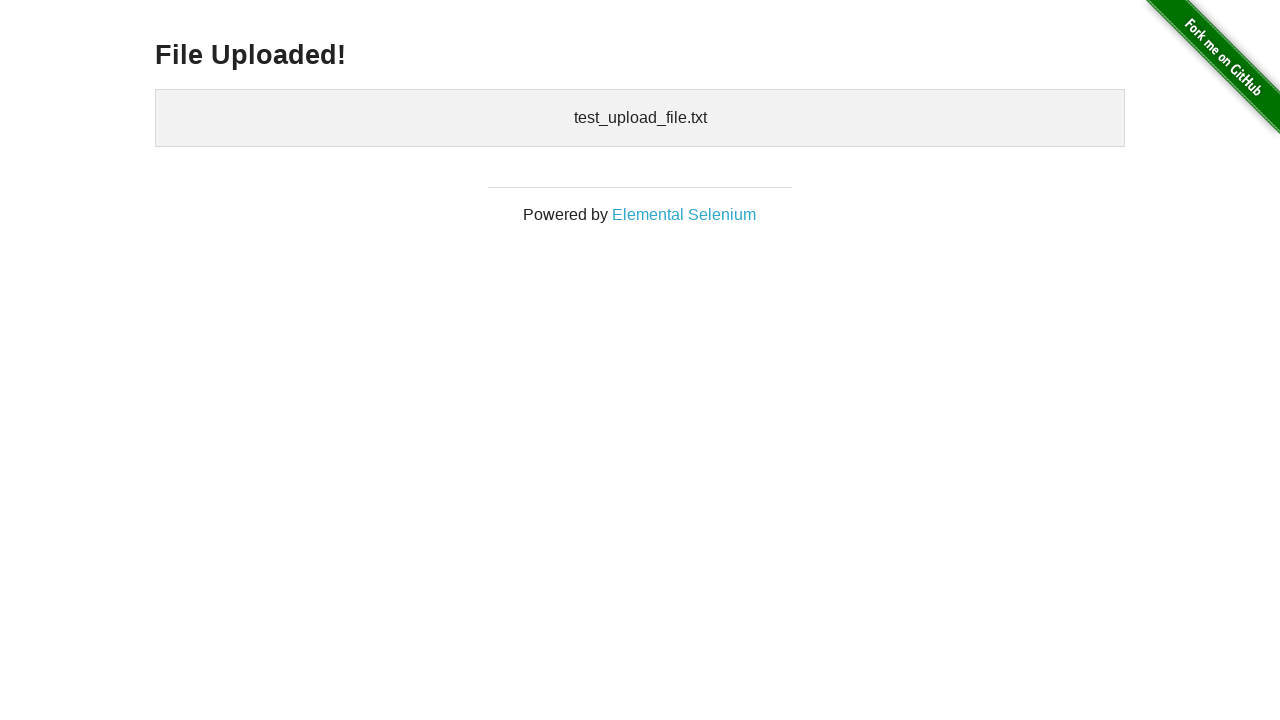

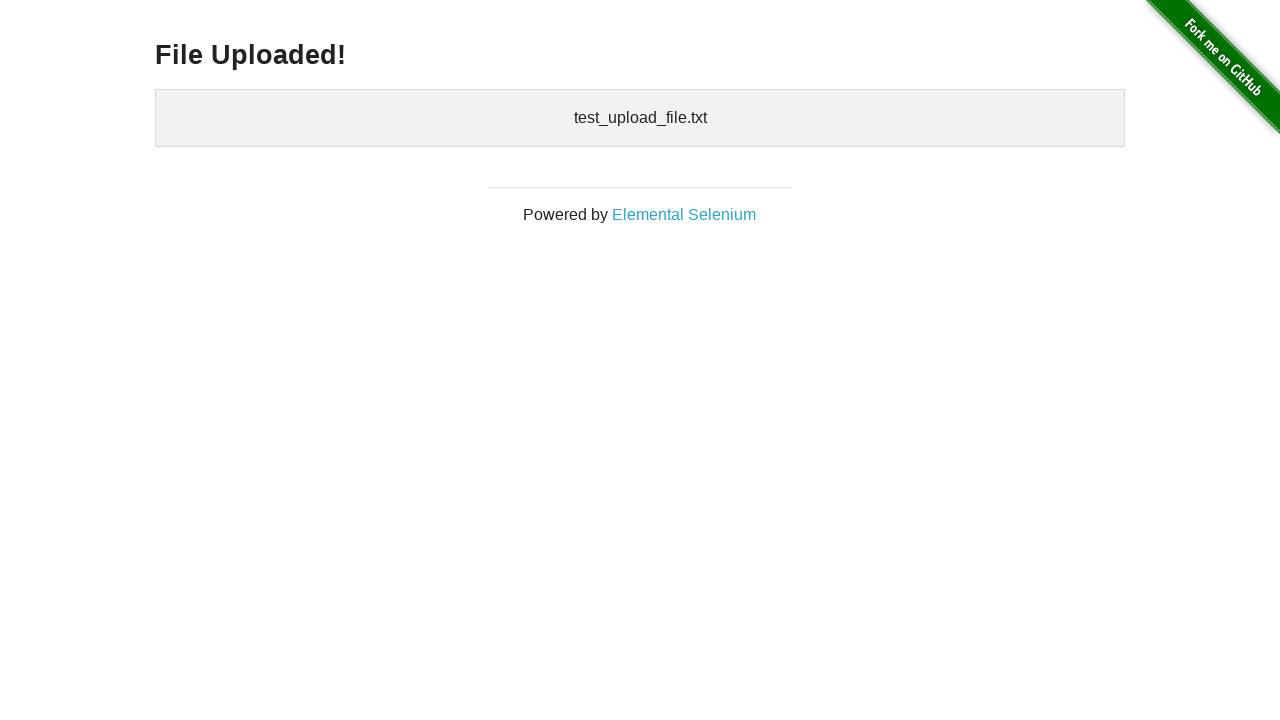